Tests form validation by submitting with only the message field filled, verifying the error message for missing required fields

Starting URL: https://ultimateqa.com/filling-out-forms/

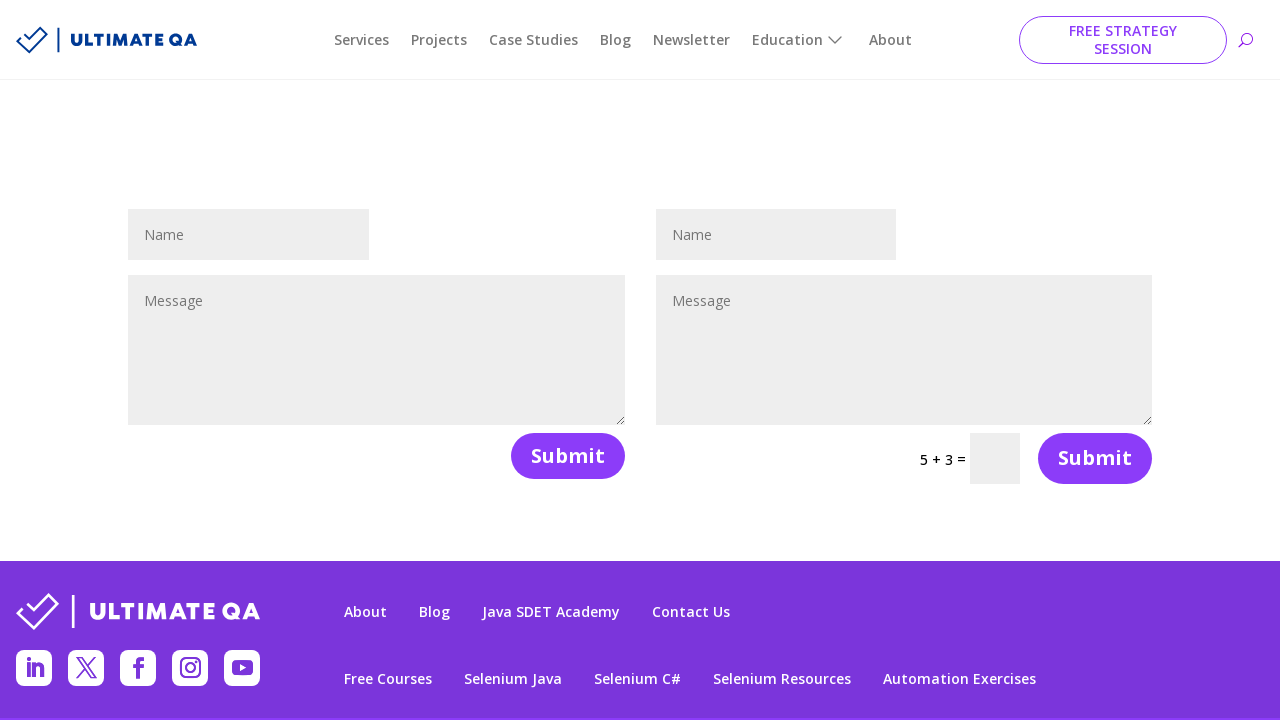

Navigated to form page at https://ultimateqa.com/filling-out-forms/
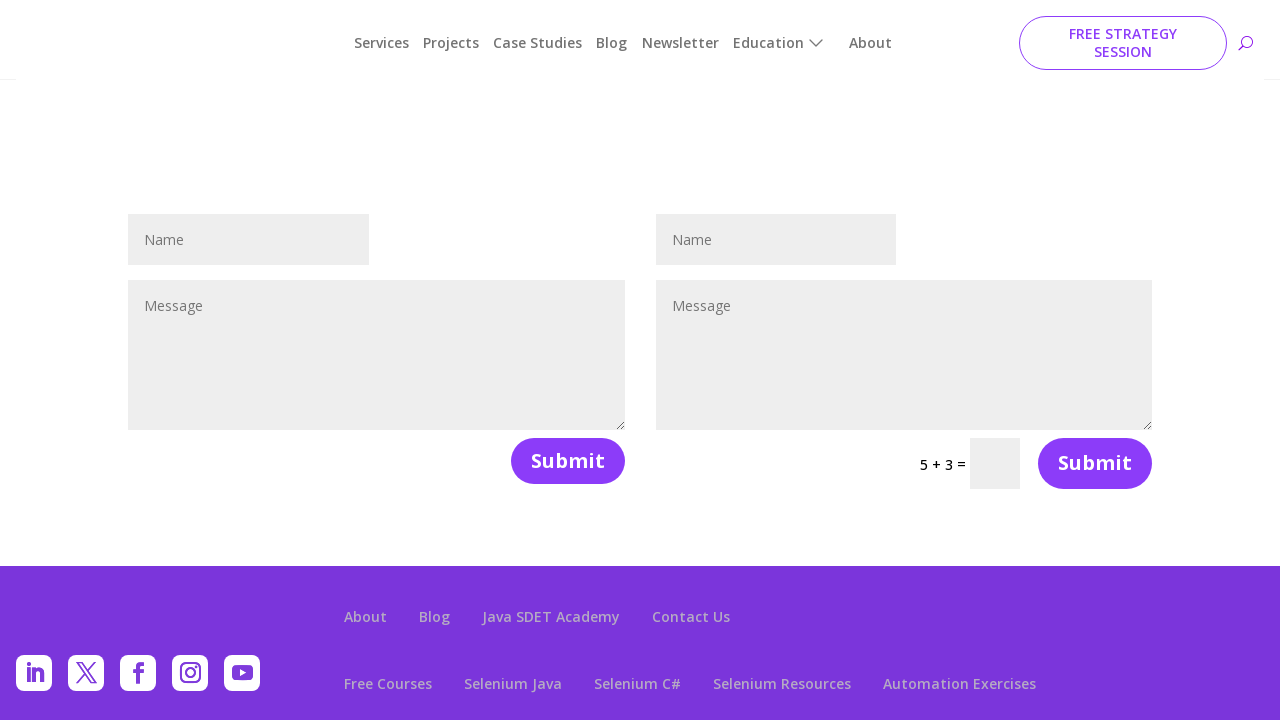

Filled message field with 'Teste de Automoção com Selenium Webdriver', leaving name field empty on #et_pb_contact_message_0
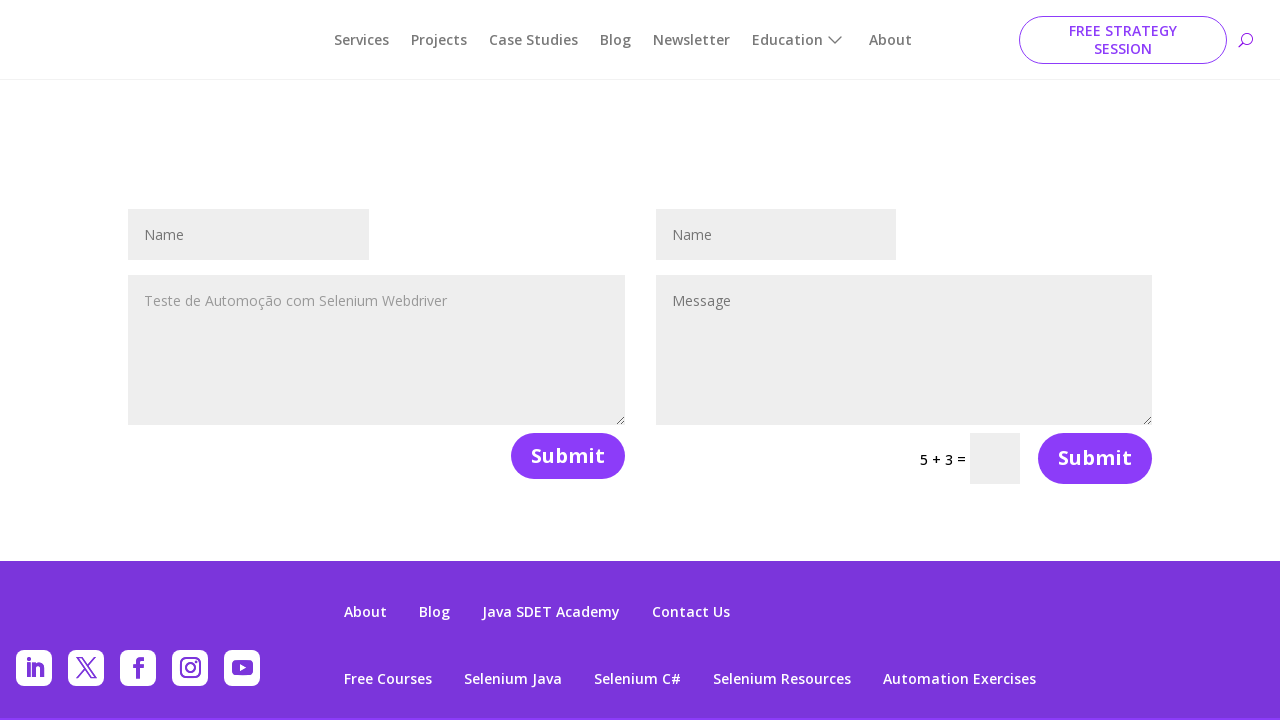

Clicked submit button to test form validation at (568, 456) on [name='et_builder_submit_button']
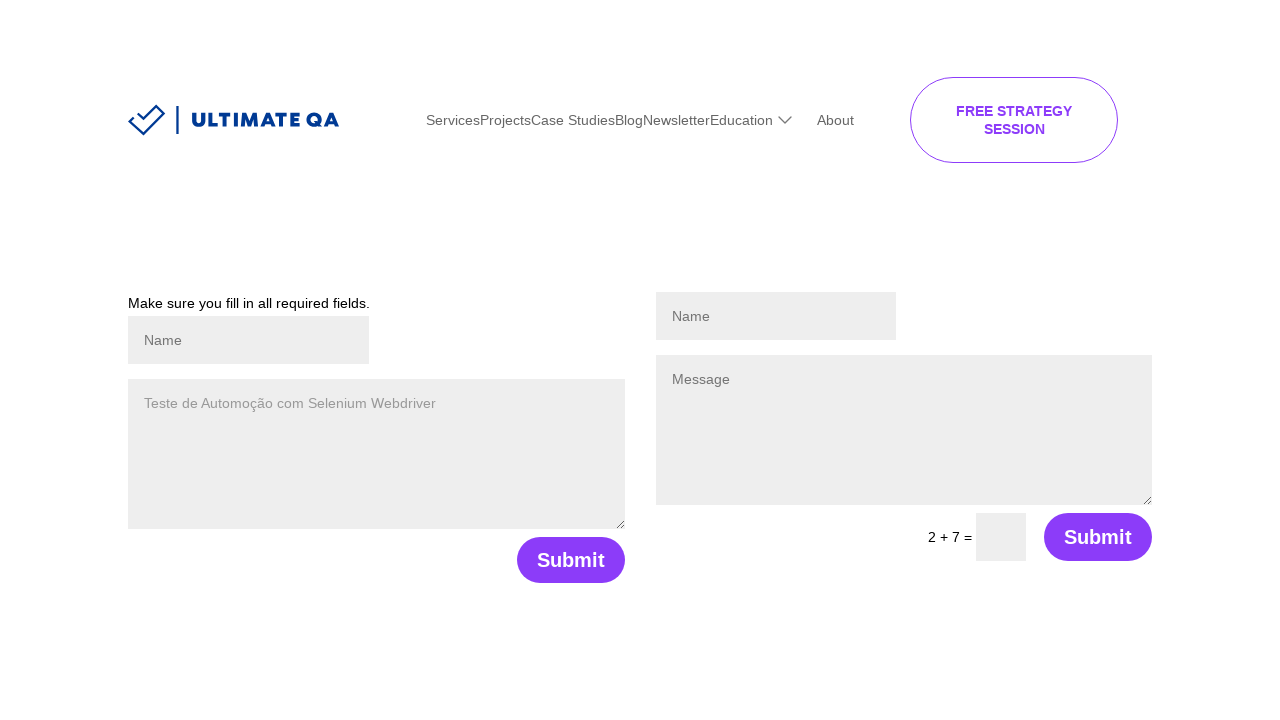

Validation error message appeared for missing required fields
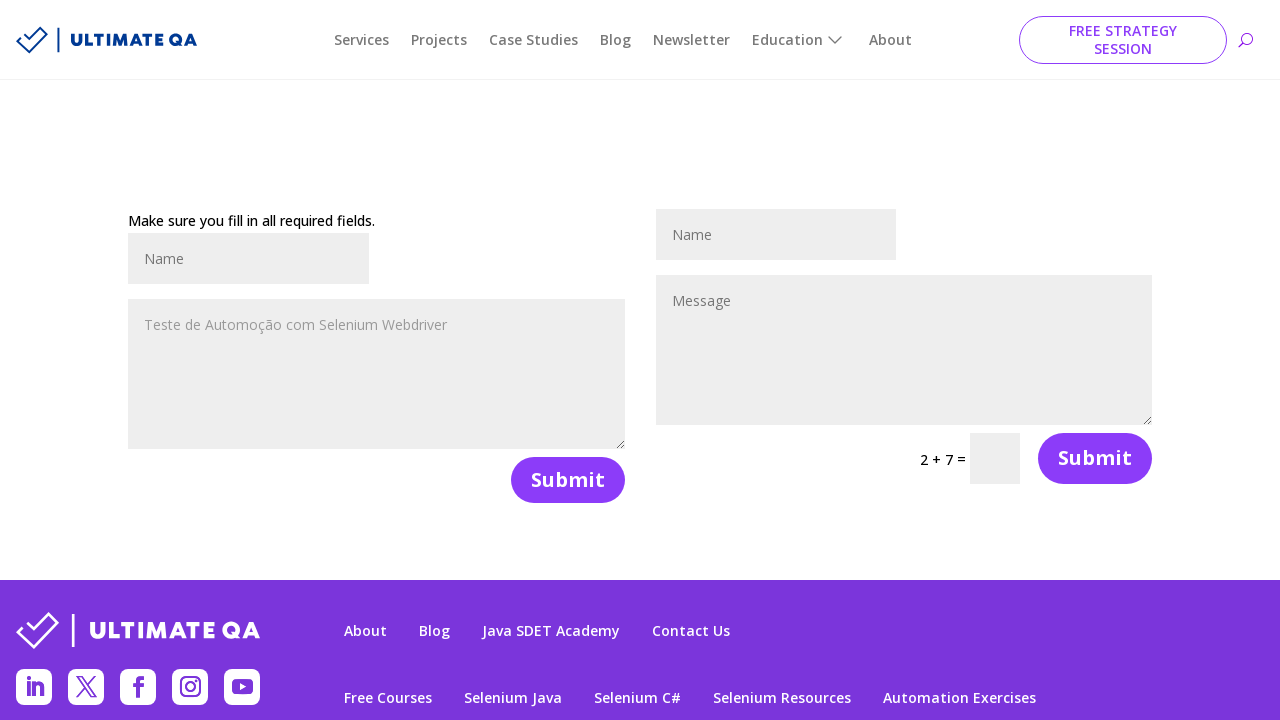

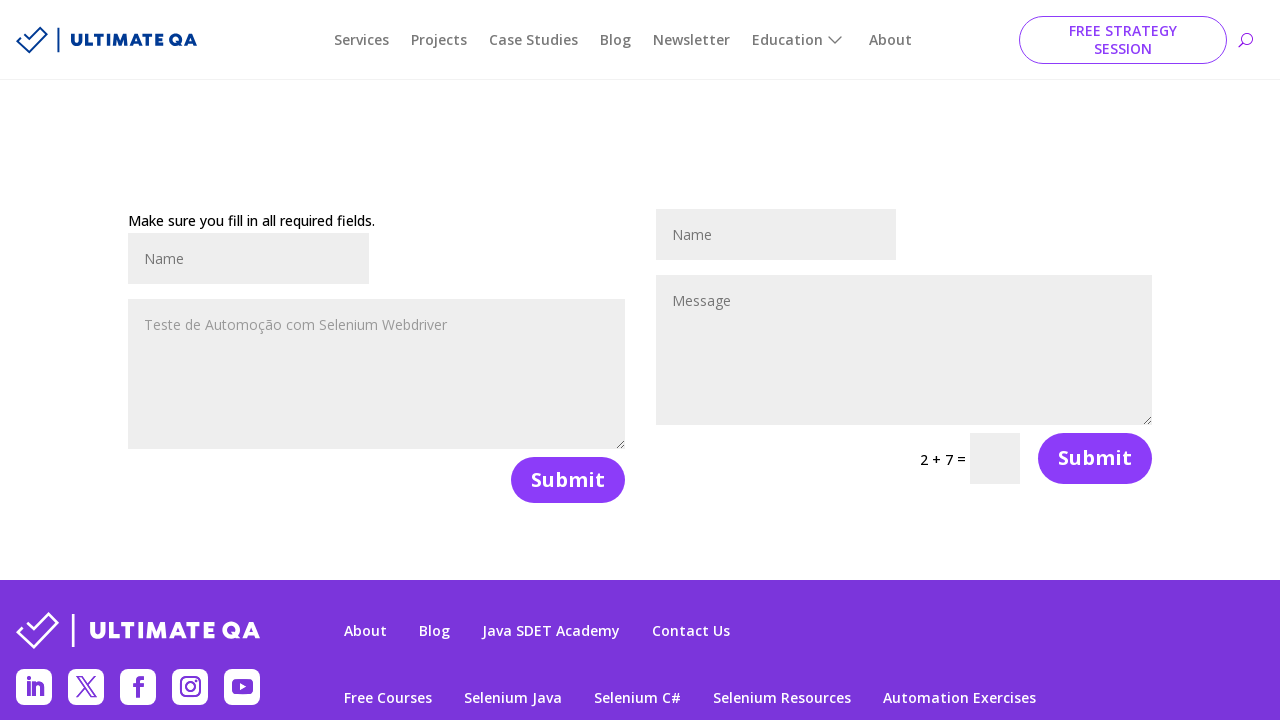